Navigates to the OrangeHRM homepage and verifies that the page title contains "Orange"

Starting URL: https://www.orangehrm.com/

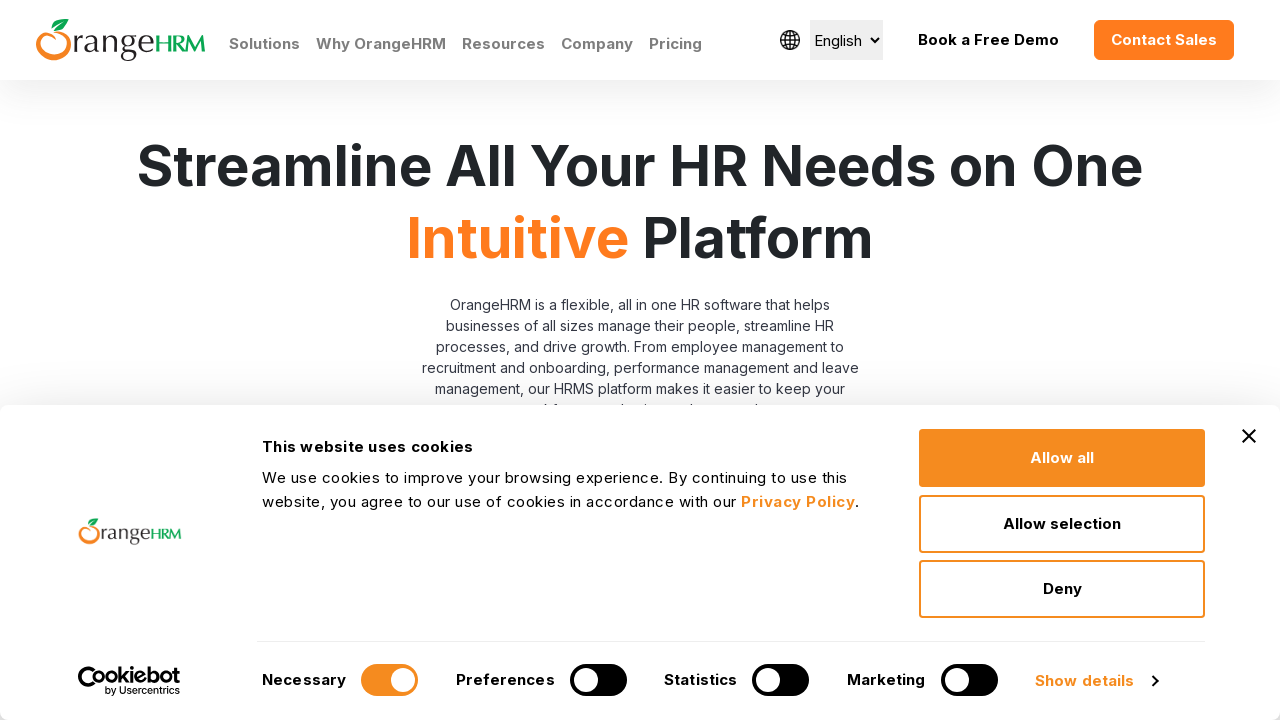

Navigated to OrangeHRM homepage
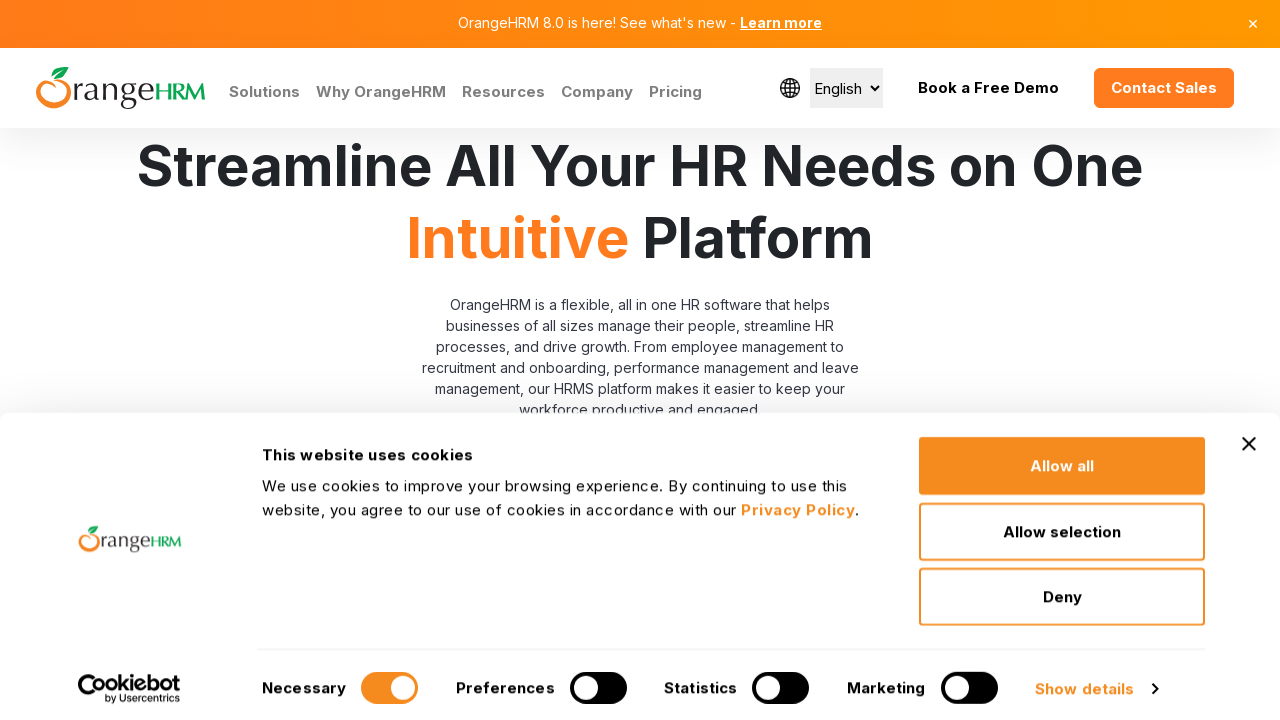

Page loaded and DOM content is ready
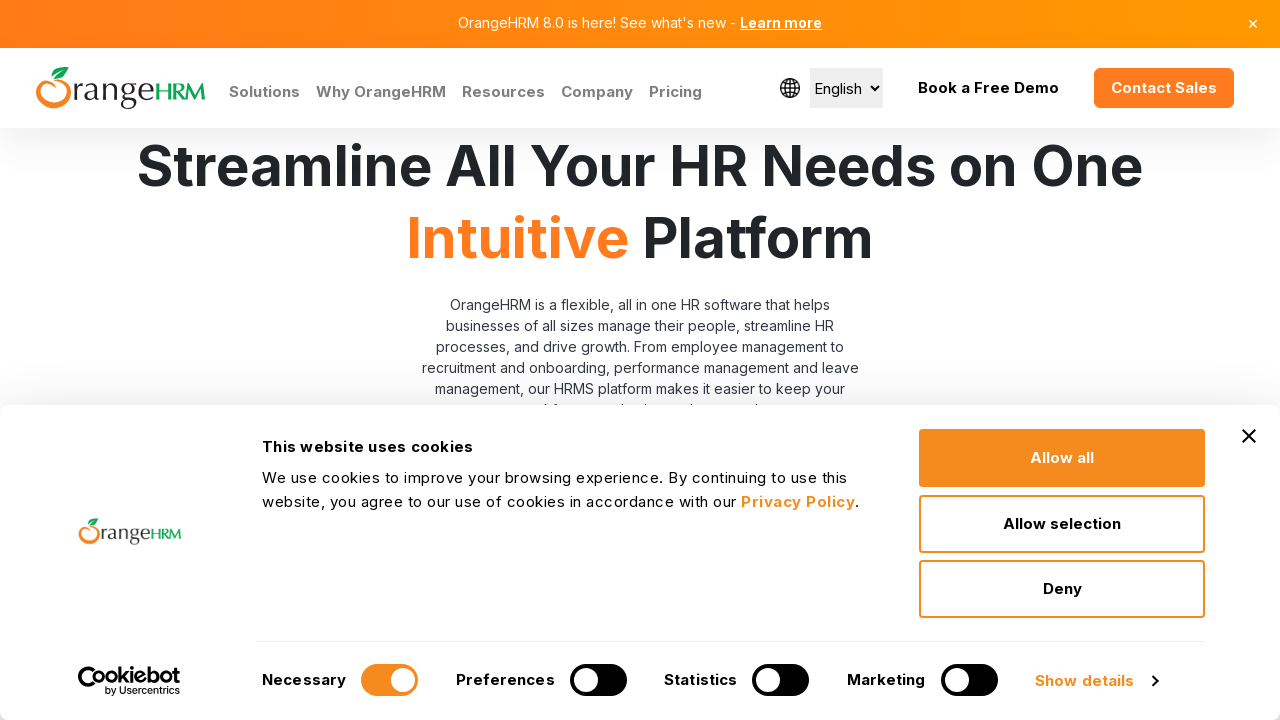

Verified page title contains 'Orange'
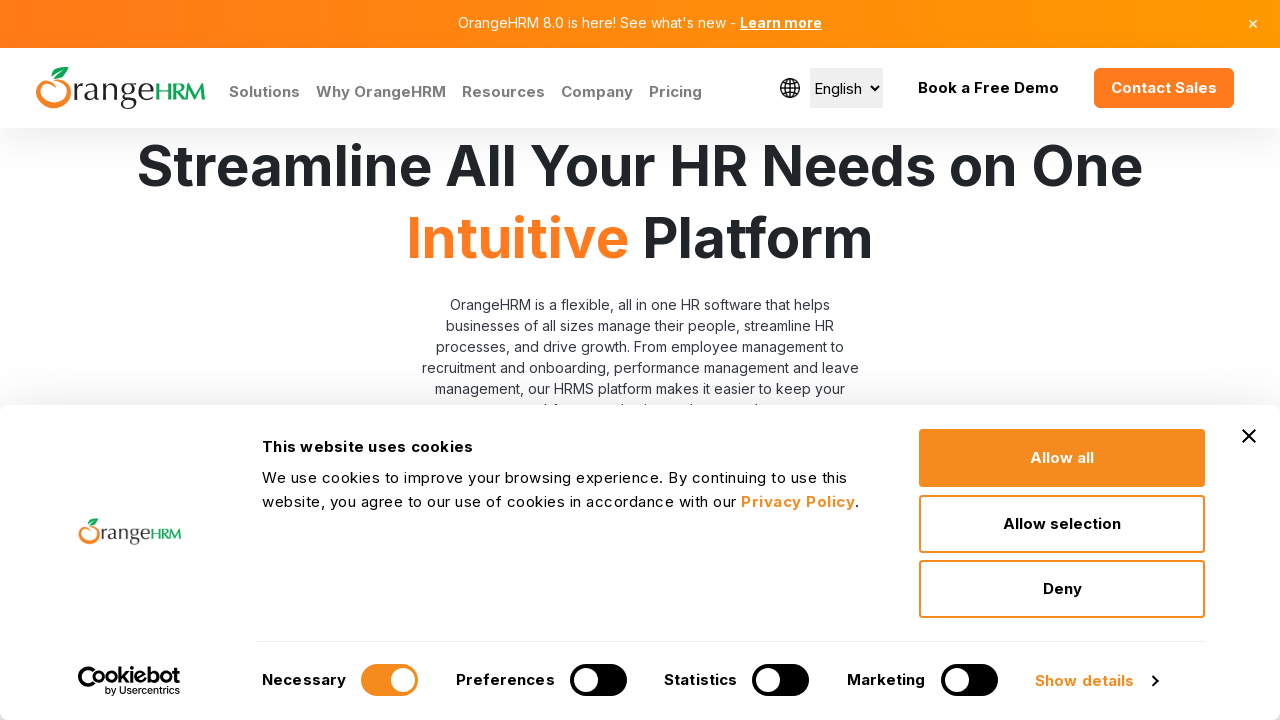

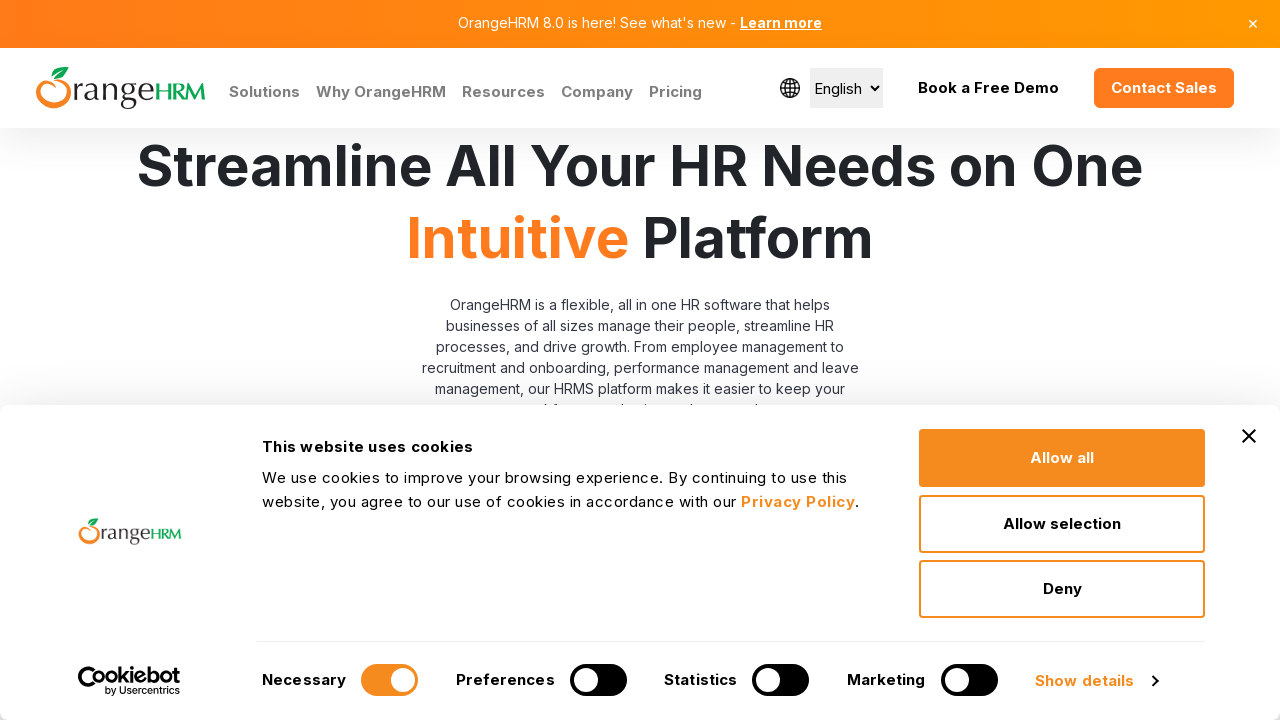